Tests that the clear completed button is hidden when there are no completed items.

Starting URL: https://demo.playwright.dev/todomvc

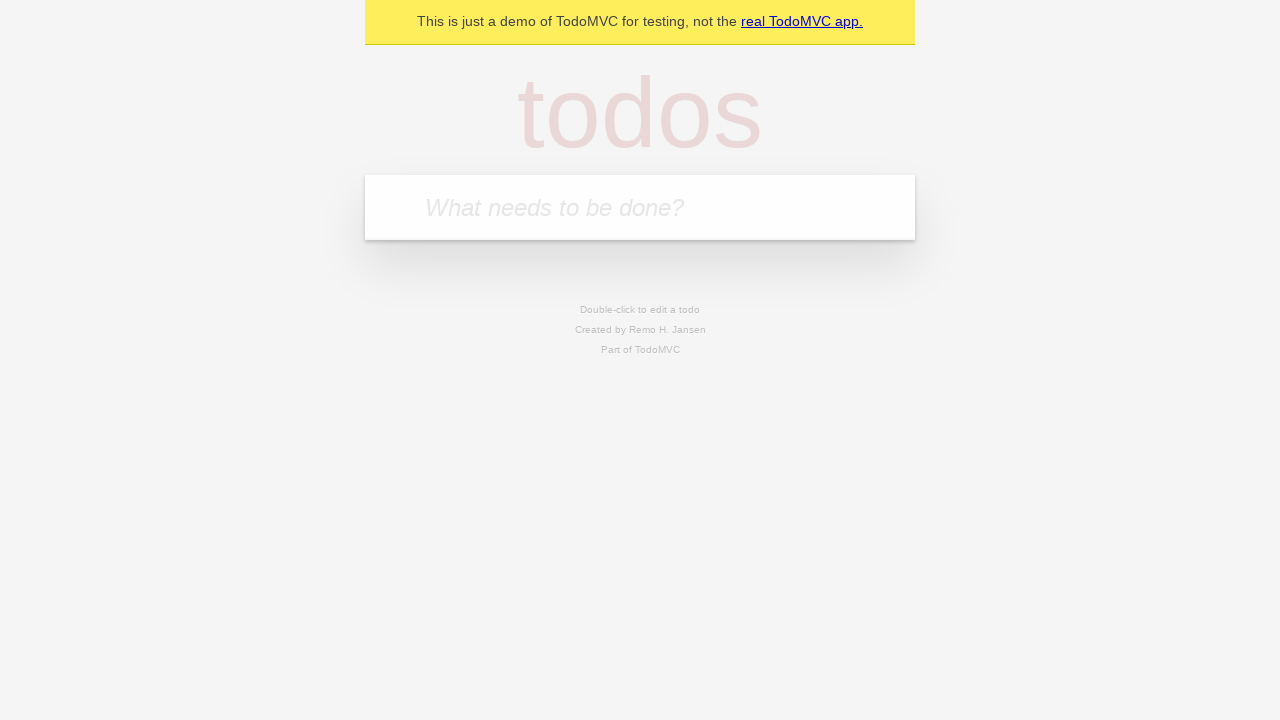

Filled new todo input with 'buy some cheese' on .new-todo
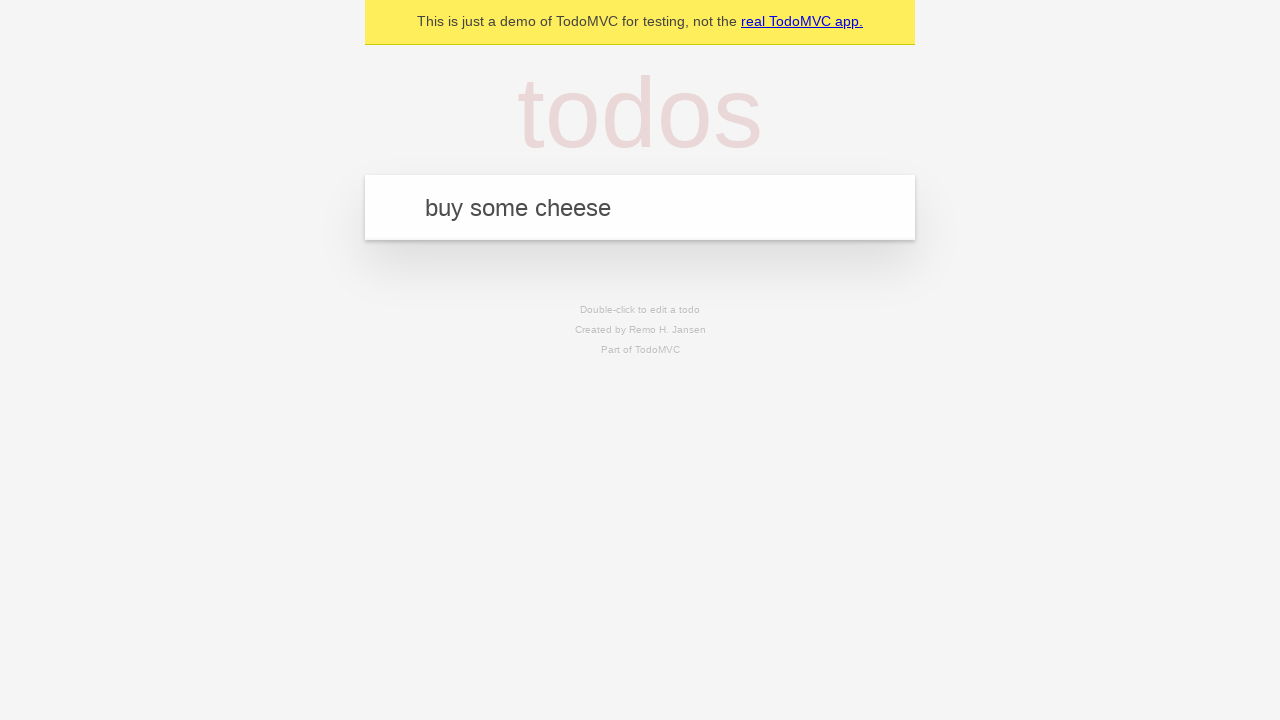

Pressed Enter to add first todo item on .new-todo
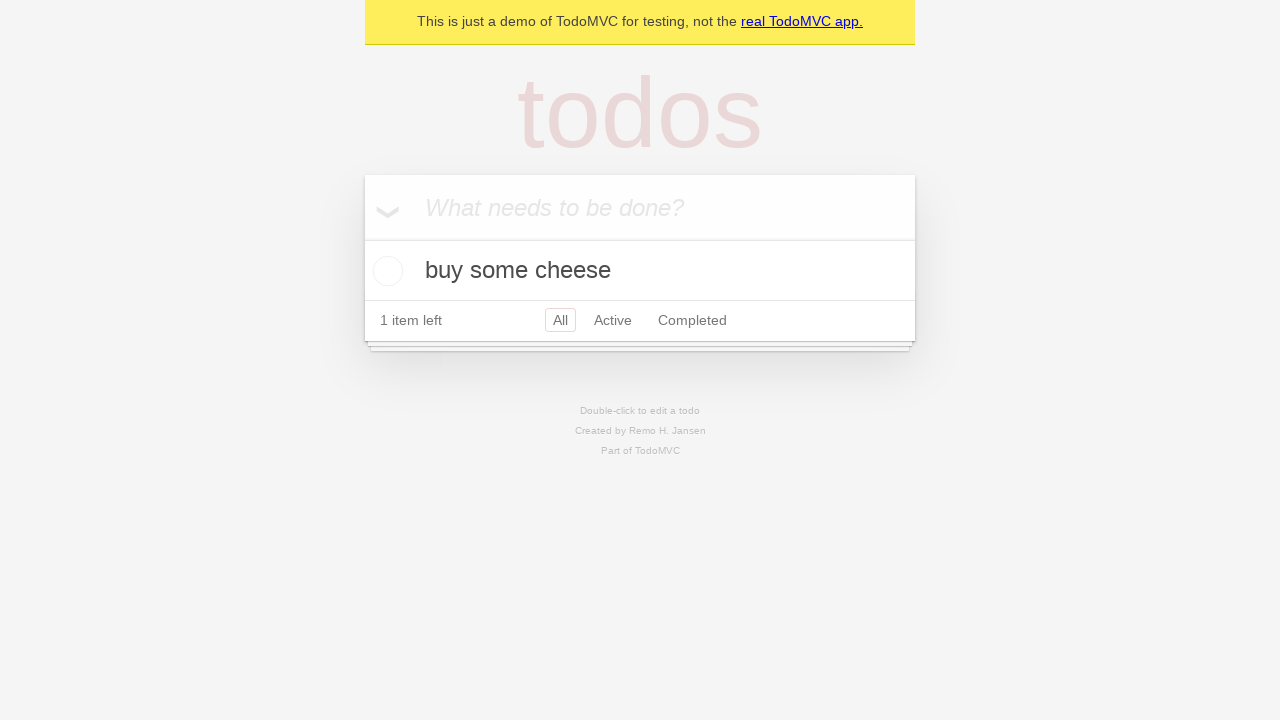

Filled new todo input with 'feed the cat' on .new-todo
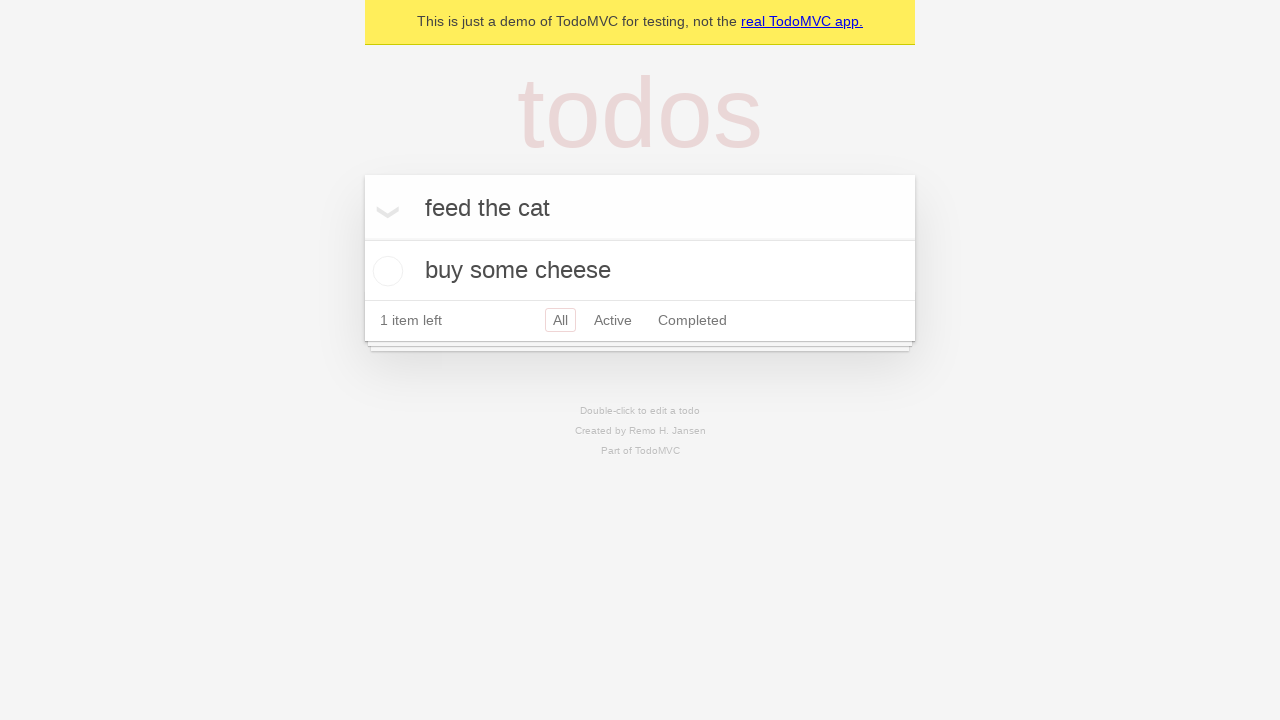

Pressed Enter to add second todo item on .new-todo
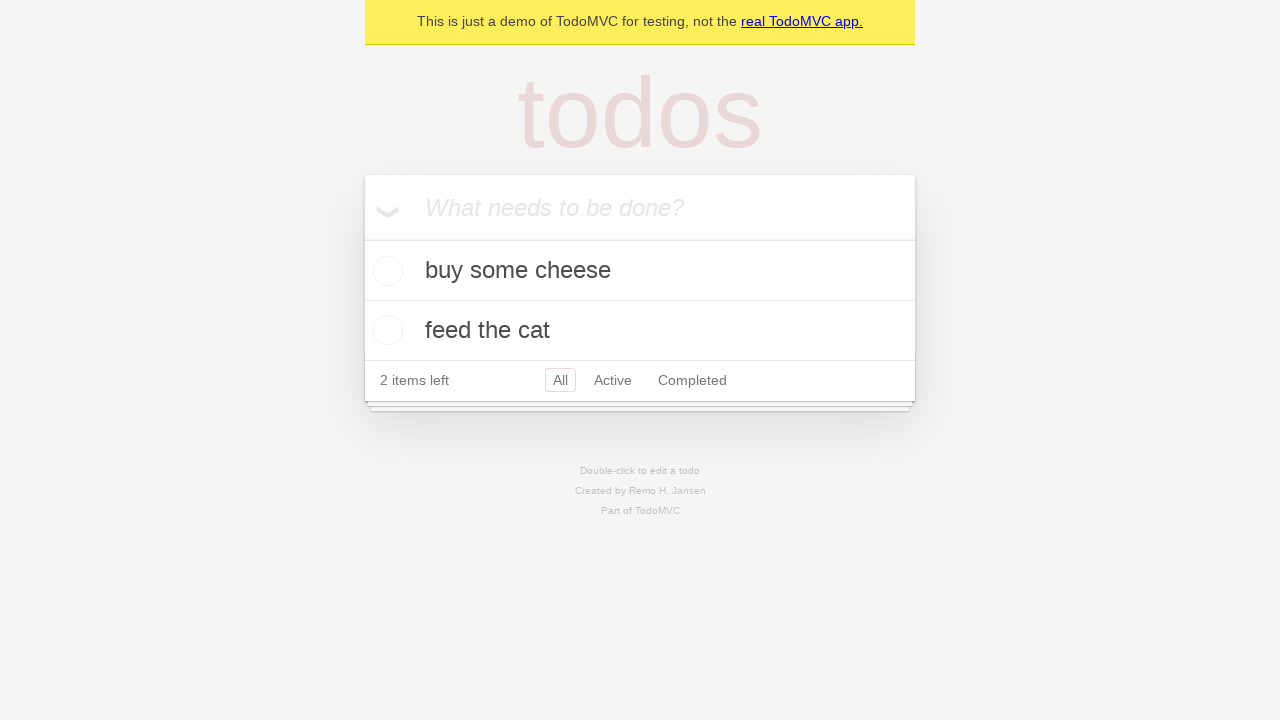

Filled new todo input with 'book a doctors appointment' on .new-todo
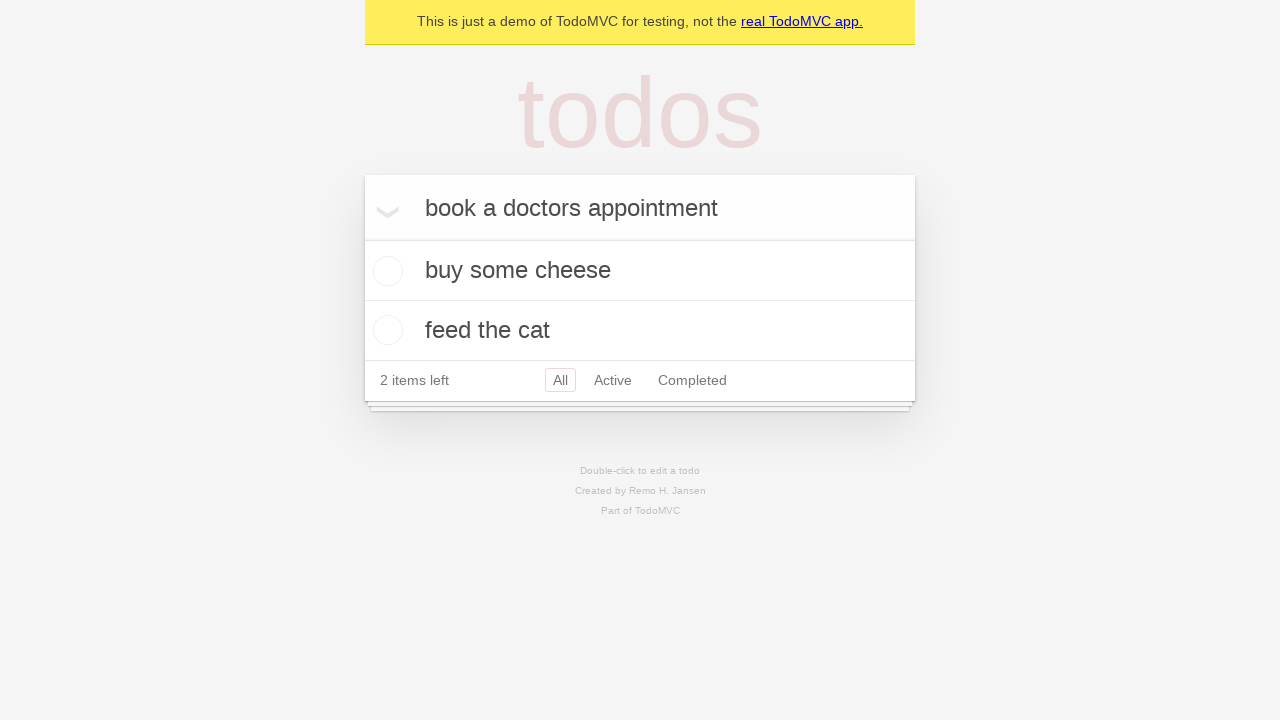

Pressed Enter to add third todo item on .new-todo
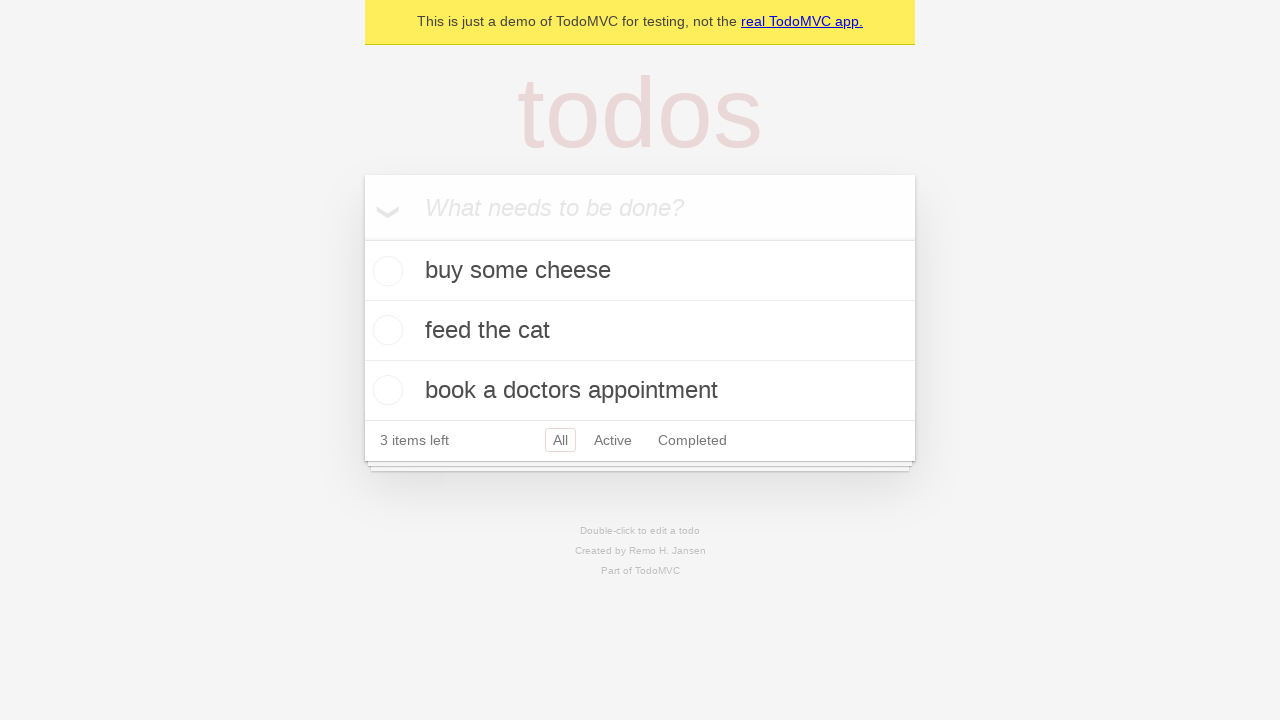

Marked first todo item as complete at (385, 271) on .todo-list li .toggle >> nth=0
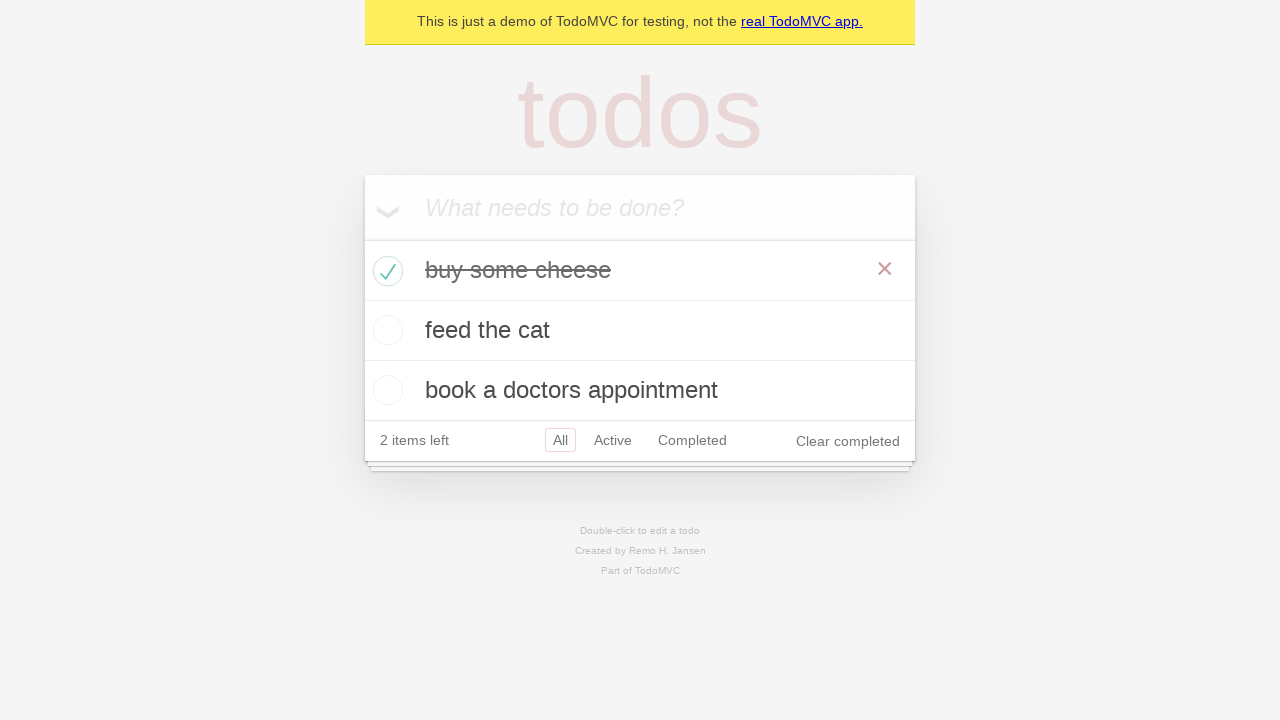

Clicked clear completed button to remove completed items at (848, 441) on .clear-completed
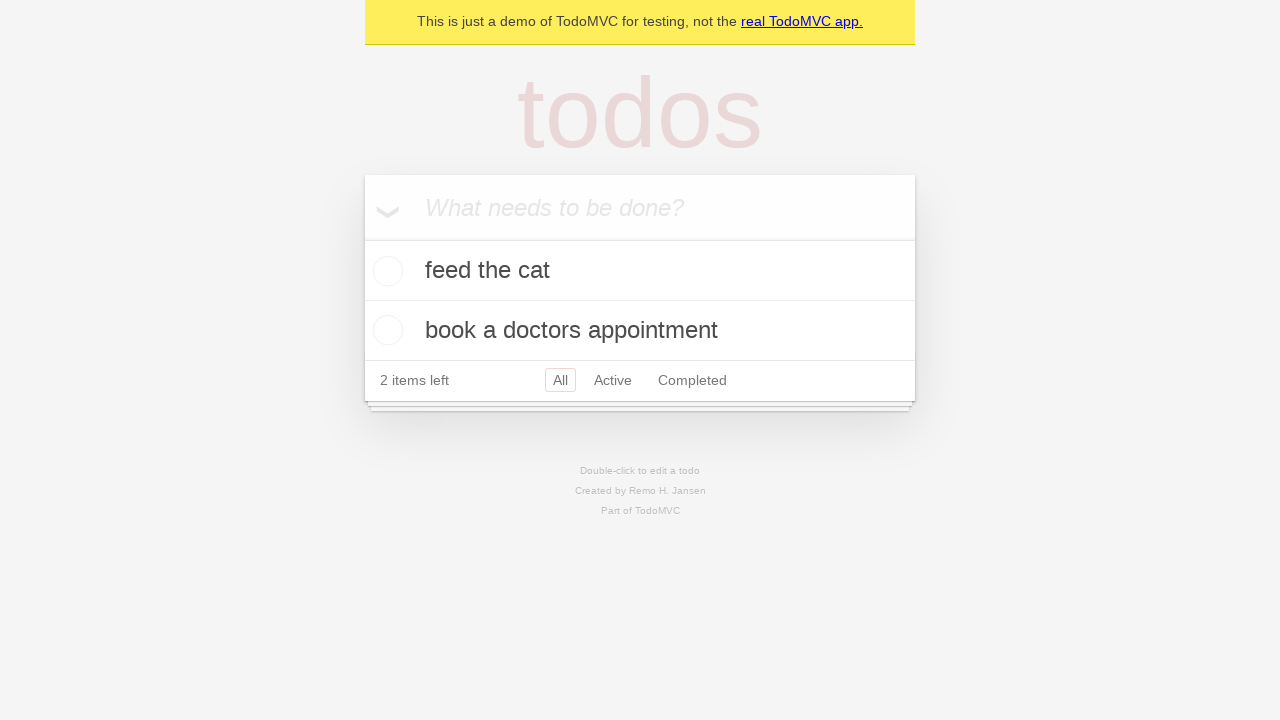

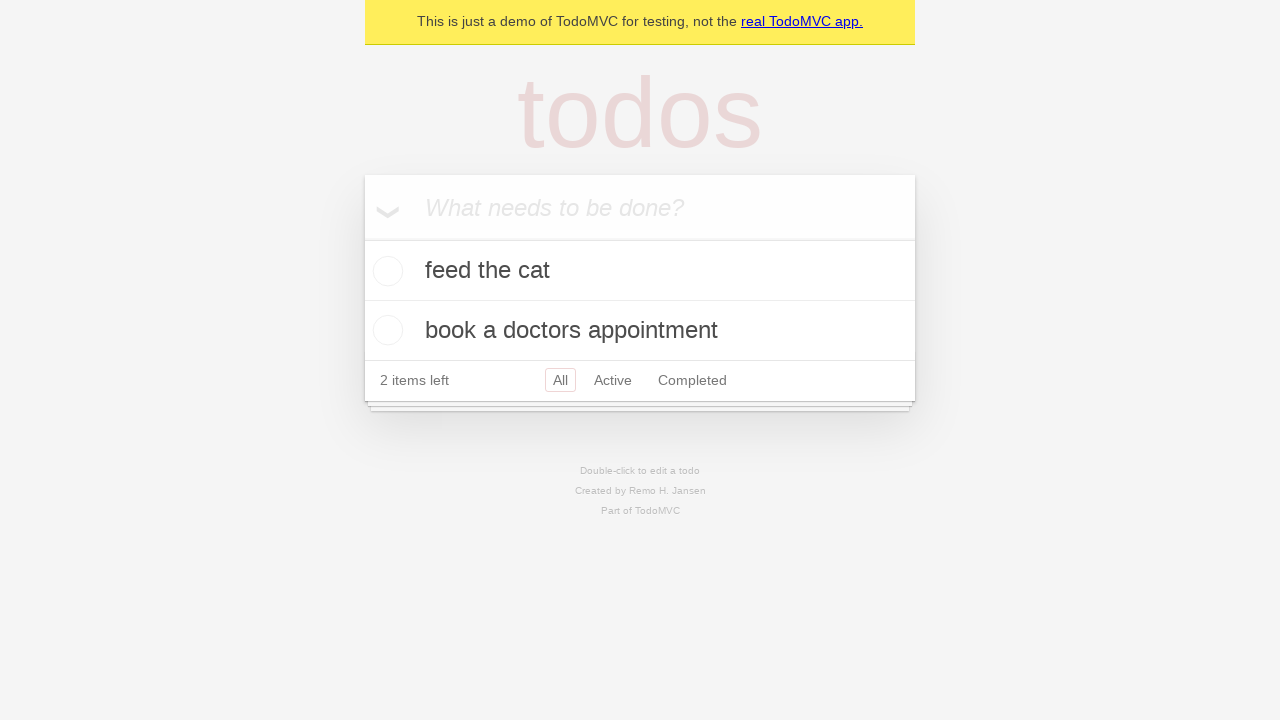